Tests checkbox functionality by checking and unchecking day-of-week checkboxes (Sunday, Wednesday, Friday), verifying their checked states.

Starting URL: https://testautomationpractice.blogspot.com/

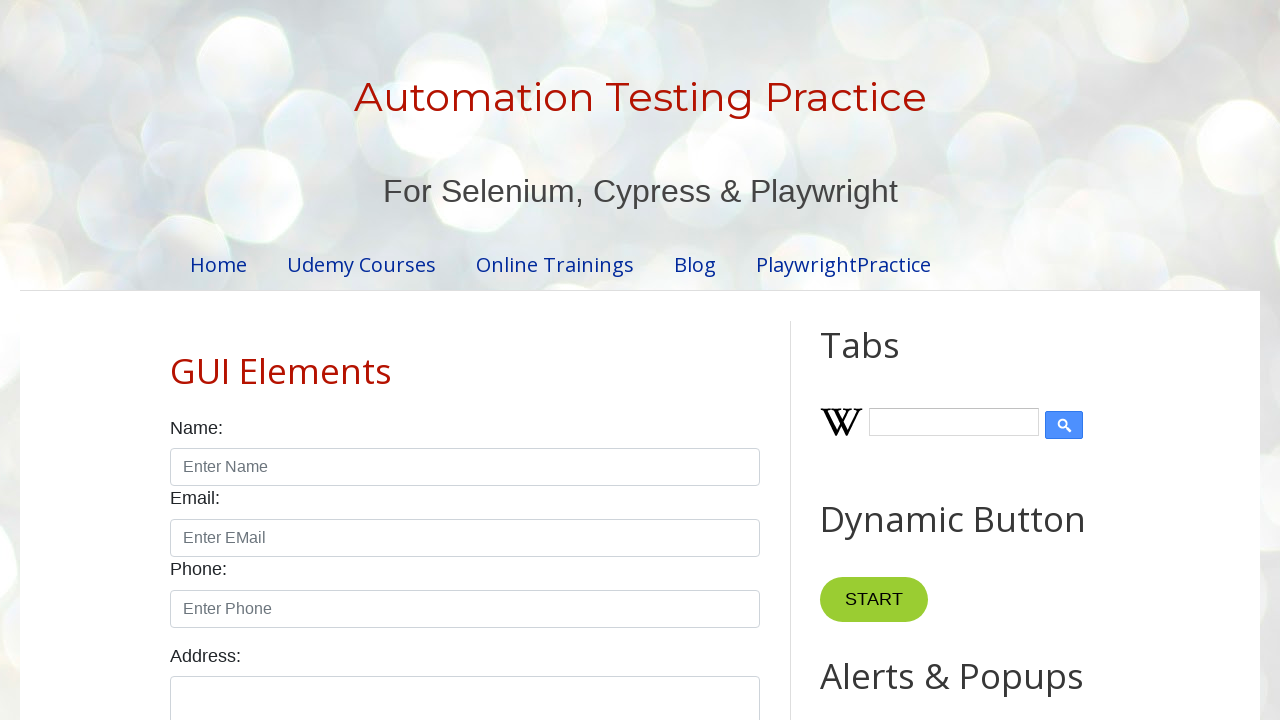

Checked Sunday checkbox at (176, 360) on #sunday
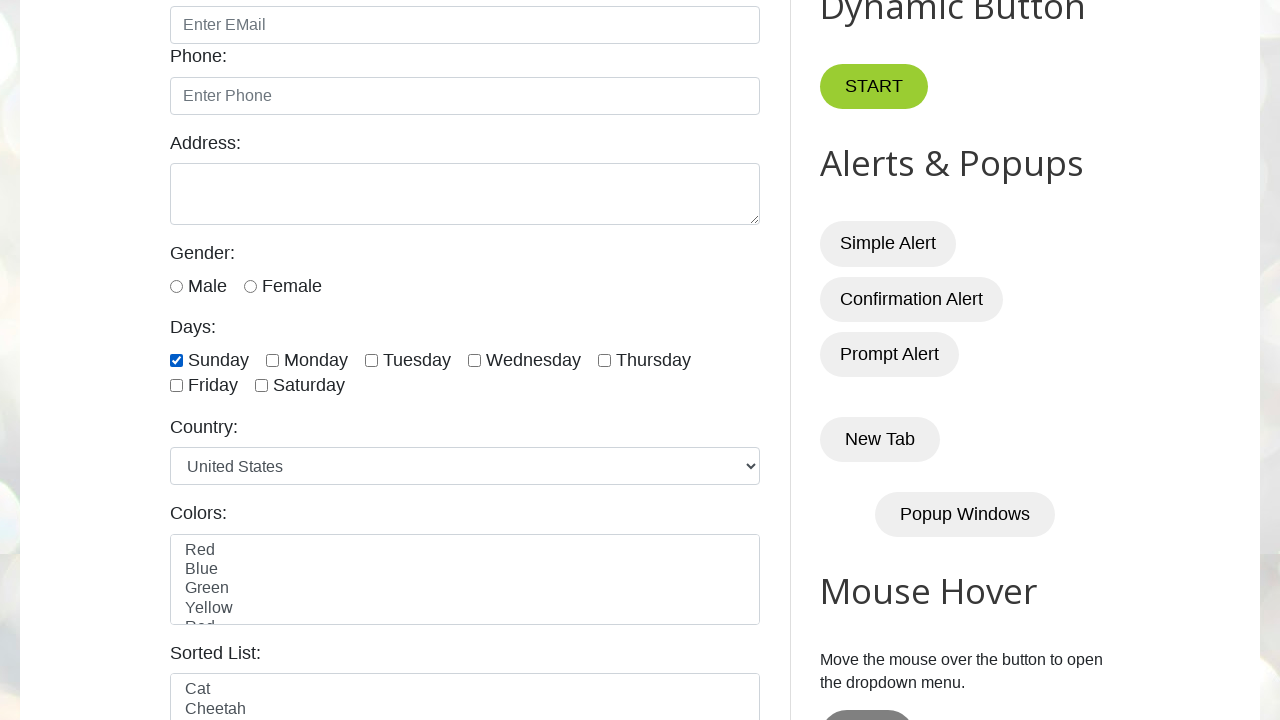

Verified Sunday checkbox is checked
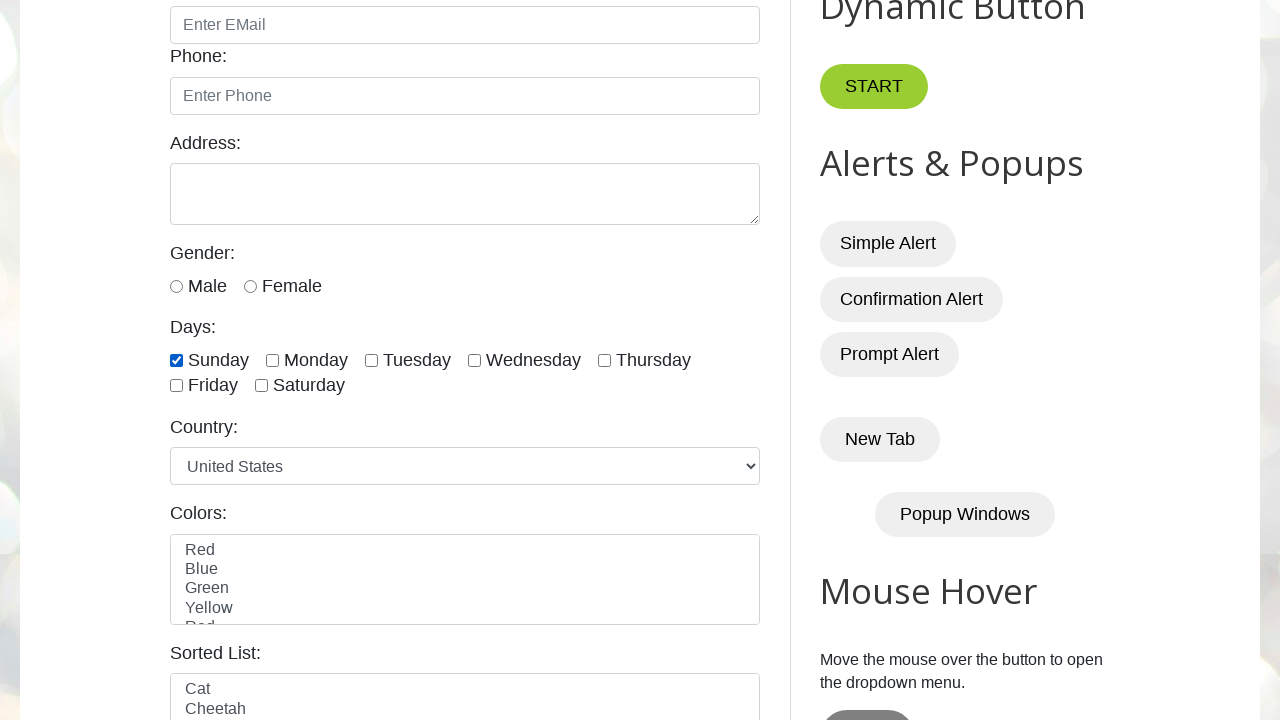

Unchecked Sunday checkbox at (176, 360) on #sunday
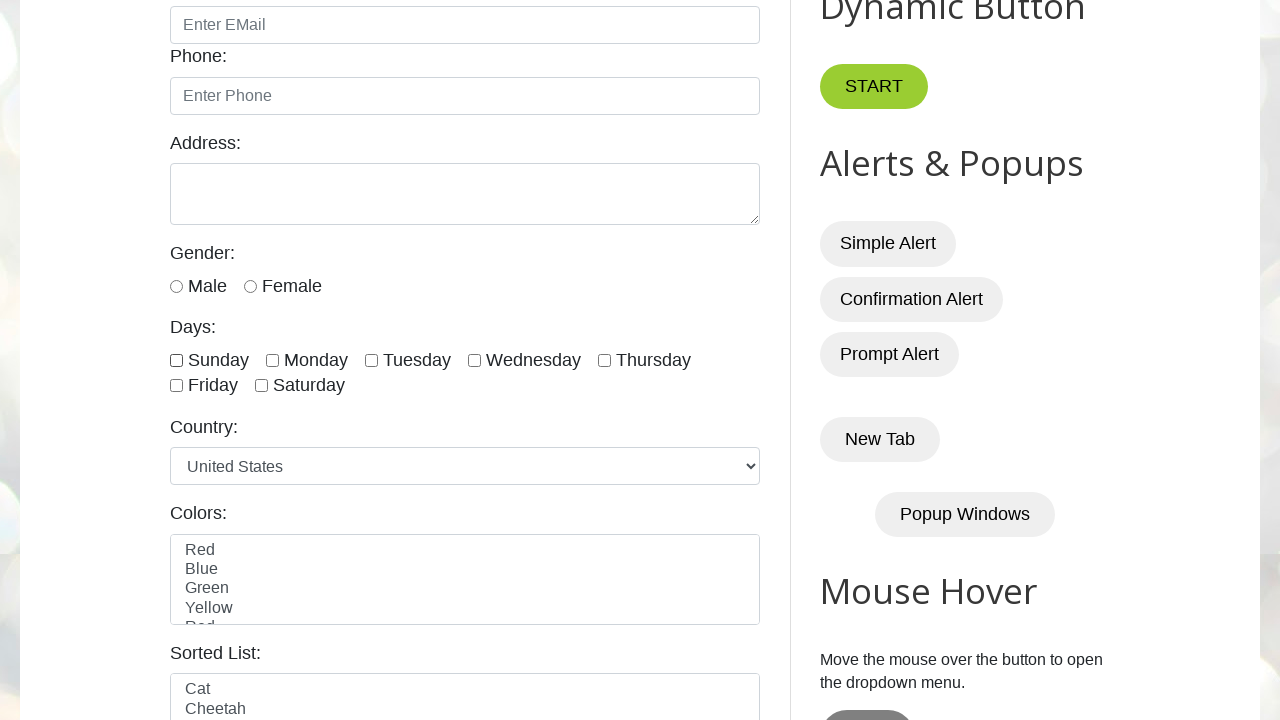

Verified Sunday checkbox is unchecked
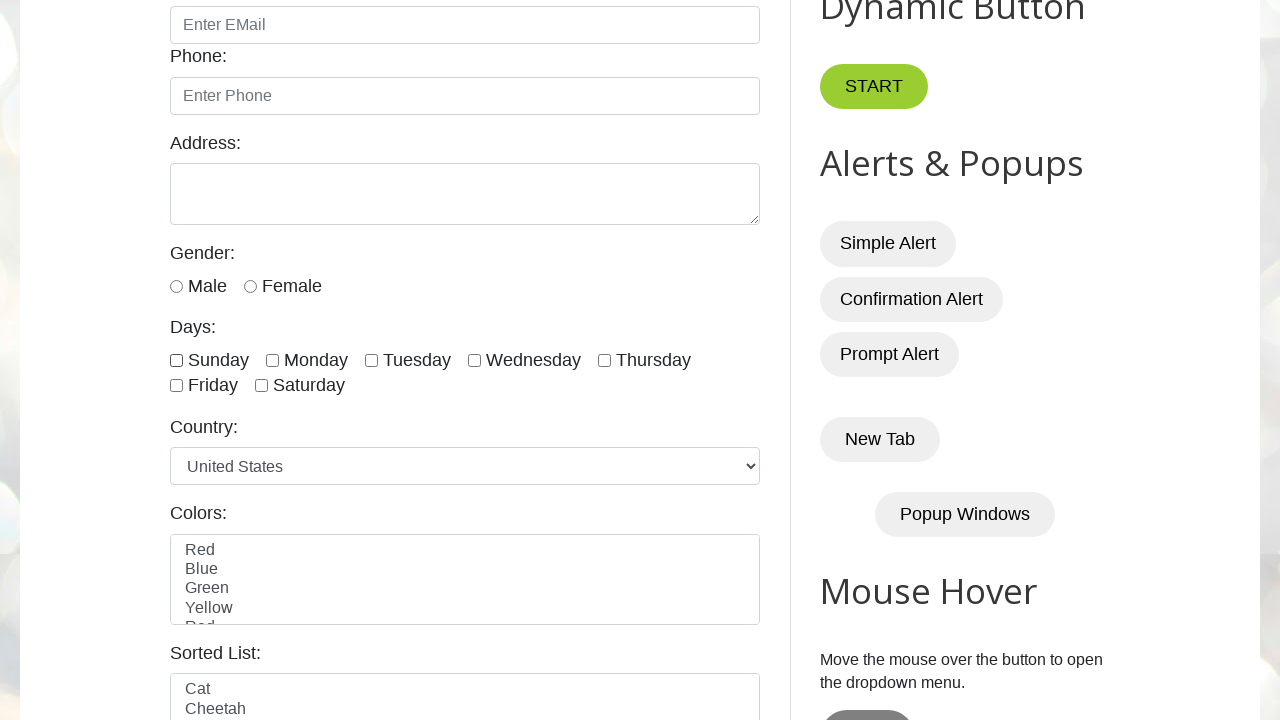

Checked #sunday checkbox at (176, 360) on #sunday
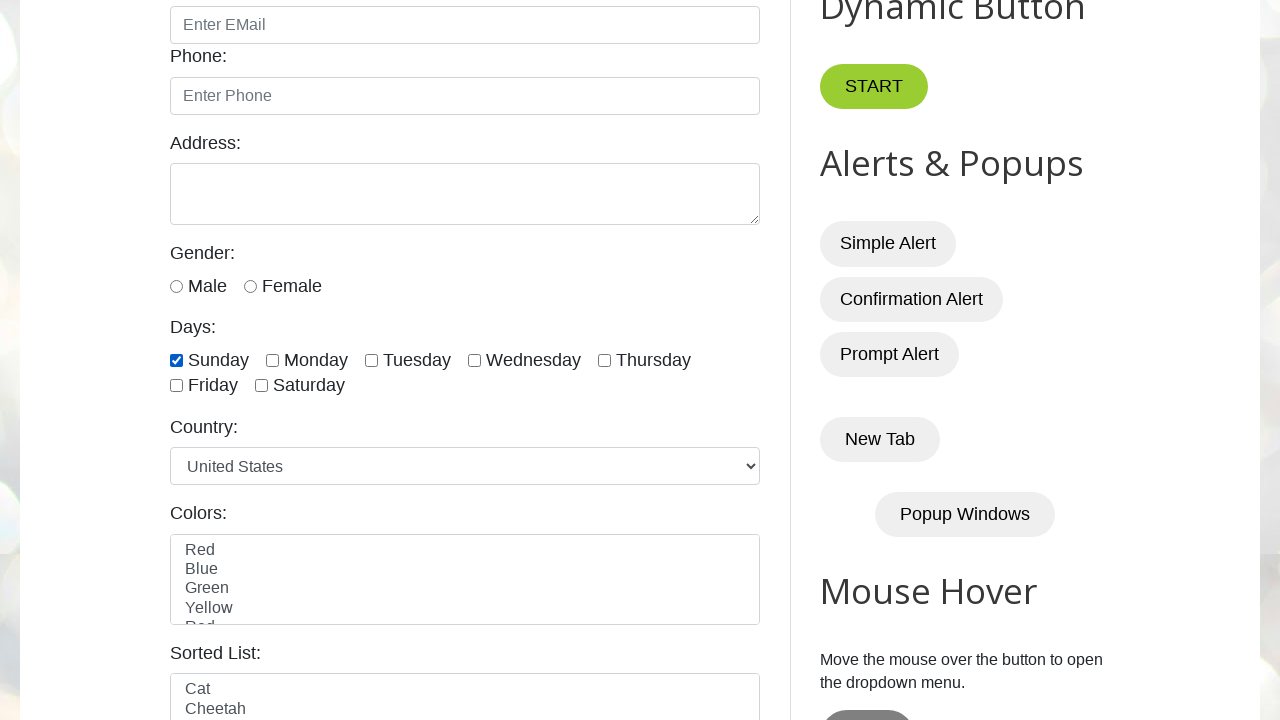

Checked #wednesday checkbox at (474, 360) on #wednesday
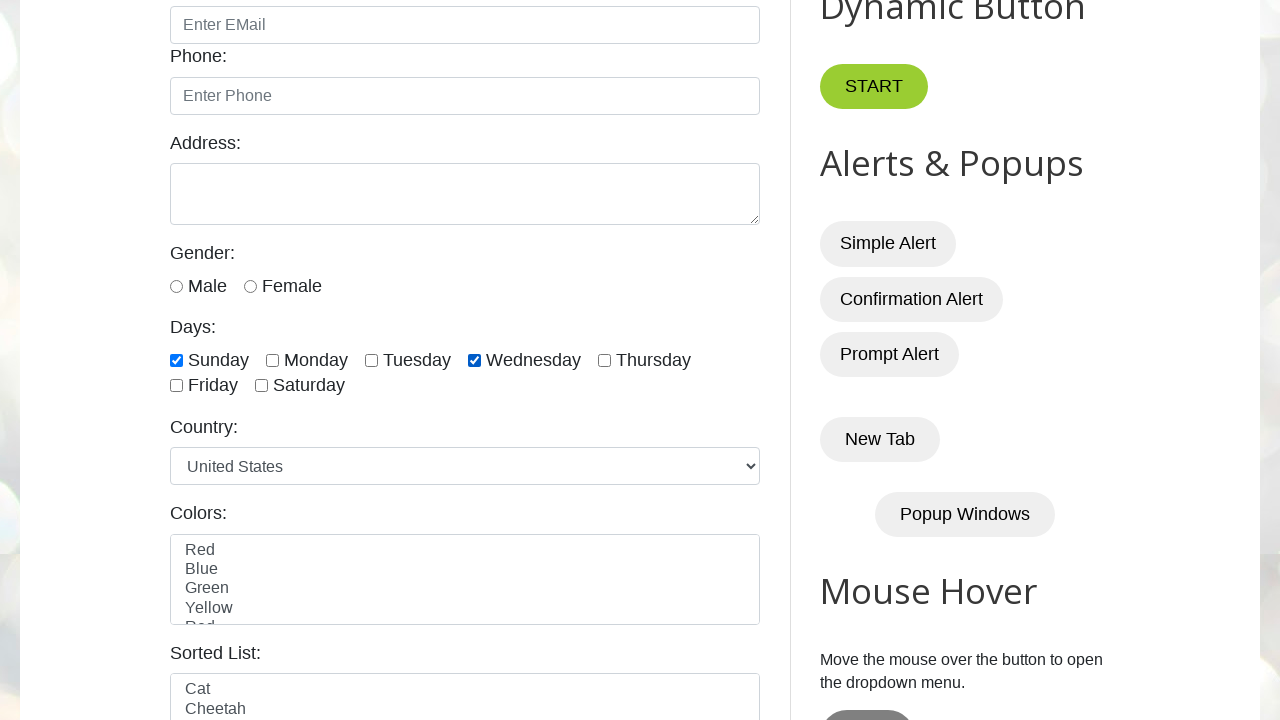

Checked #friday checkbox at (176, 386) on #friday
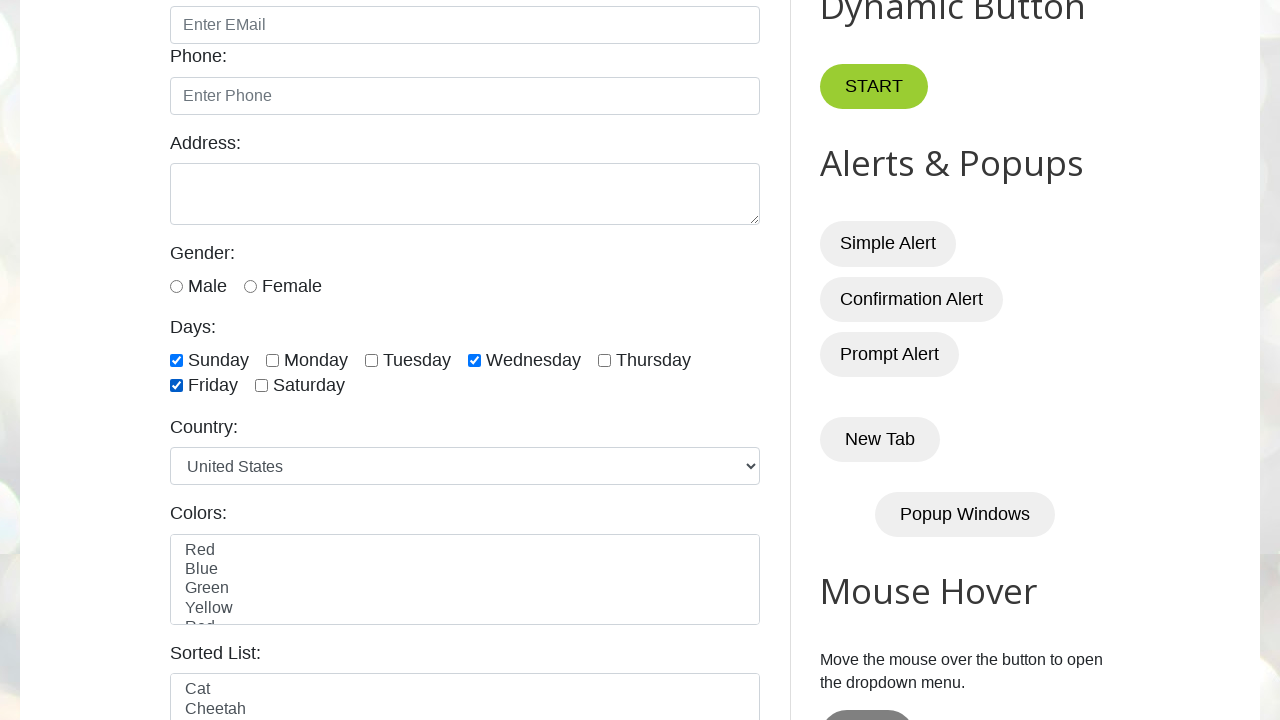

Verified #sunday checkbox is checked
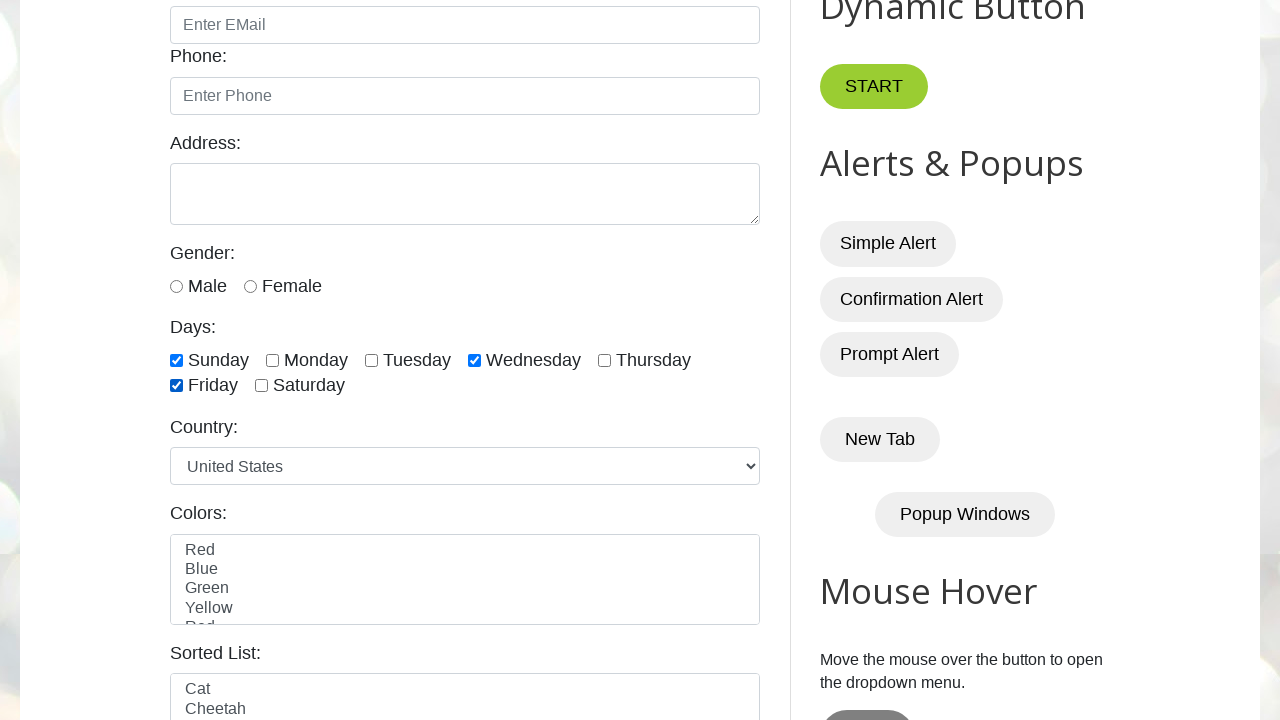

Verified #wednesday checkbox is checked
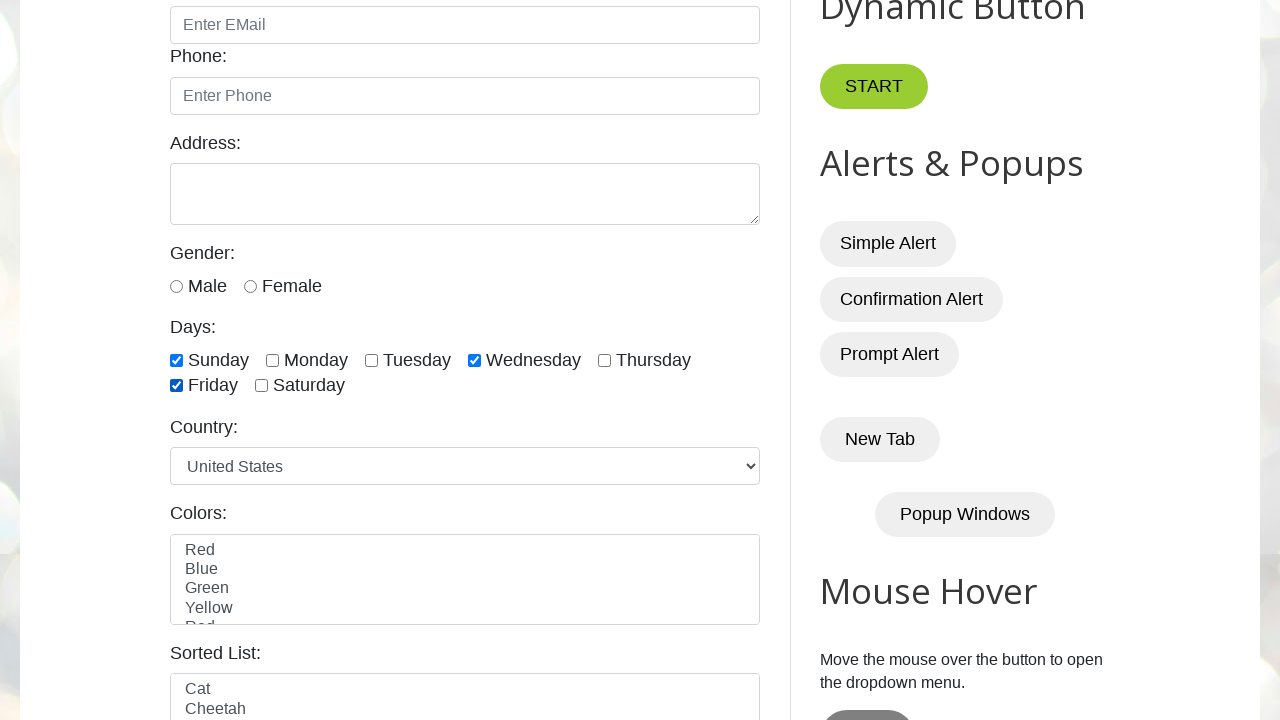

Verified #friday checkbox is checked
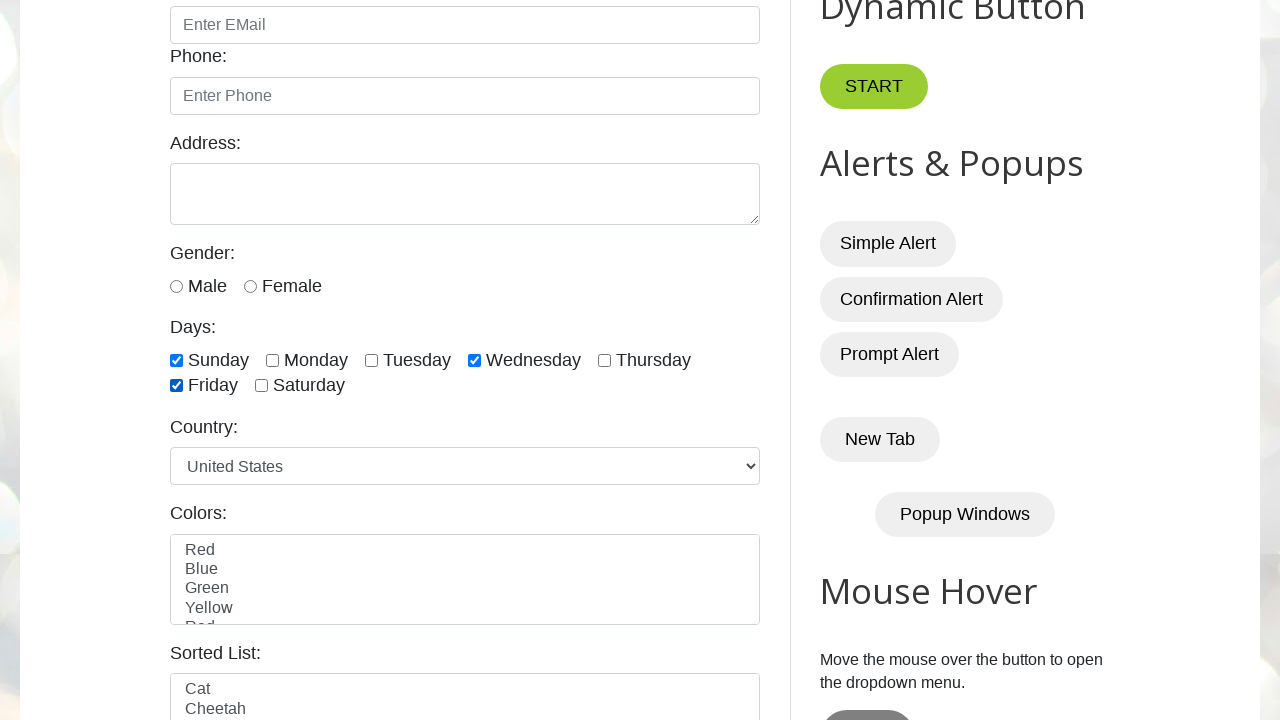

Unchecked #sunday checkbox at (176, 360) on #sunday
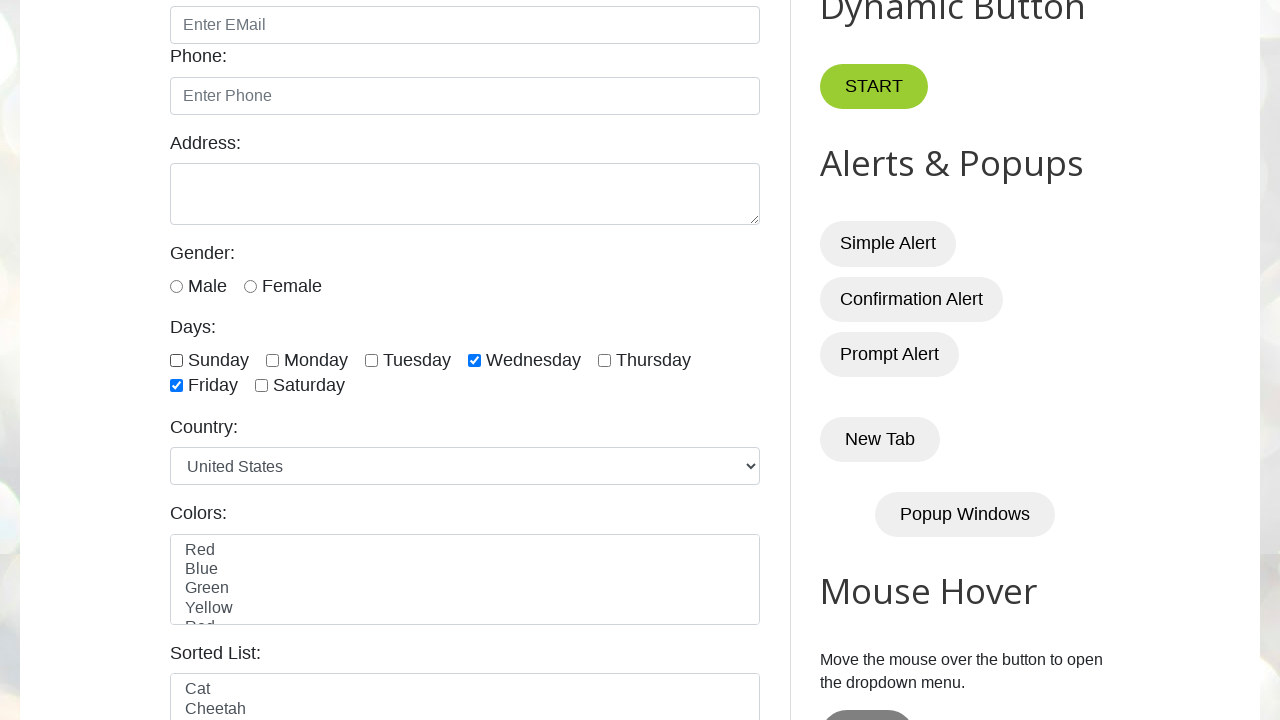

Unchecked #wednesday checkbox at (474, 360) on #wednesday
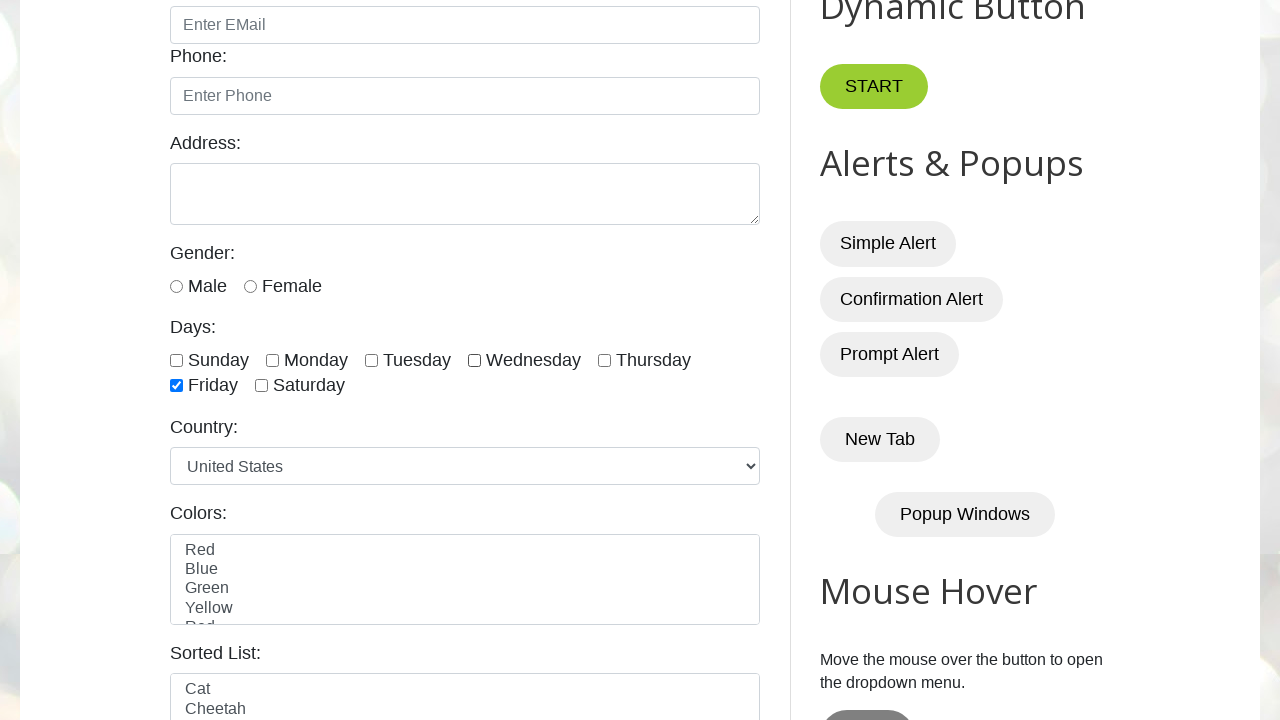

Unchecked #friday checkbox at (176, 386) on #friday
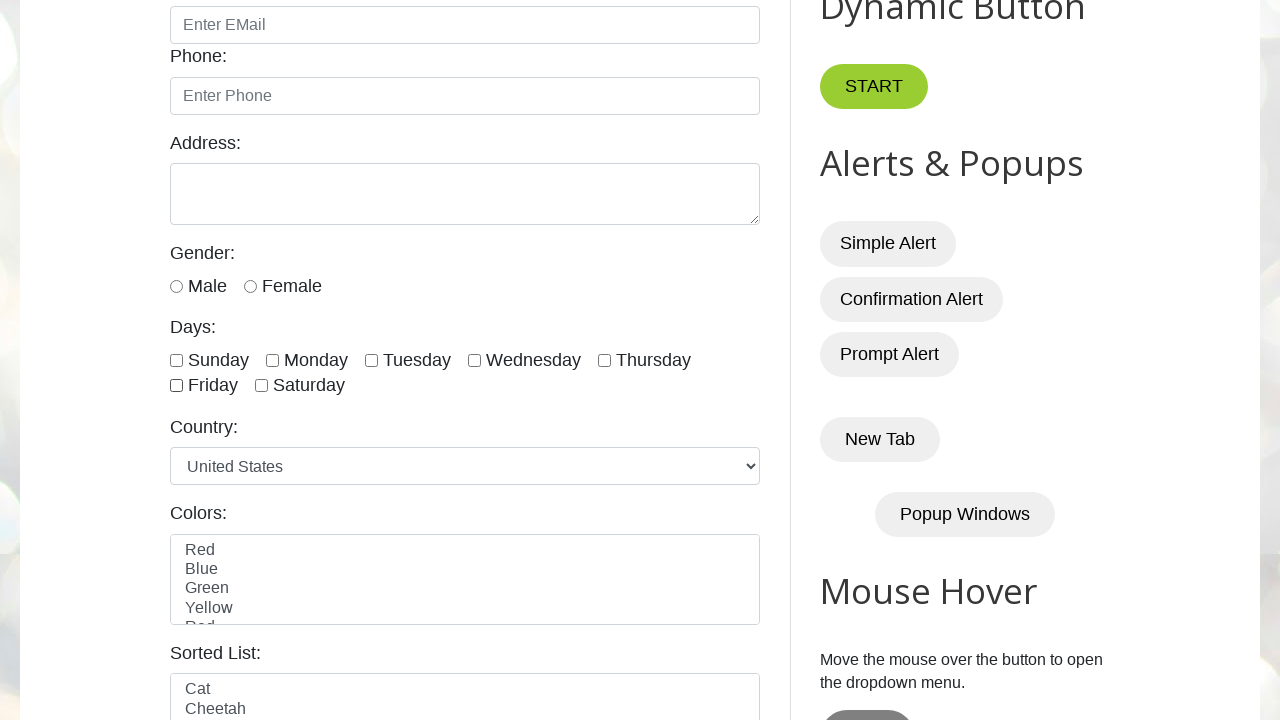

Verified #sunday checkbox is unchecked
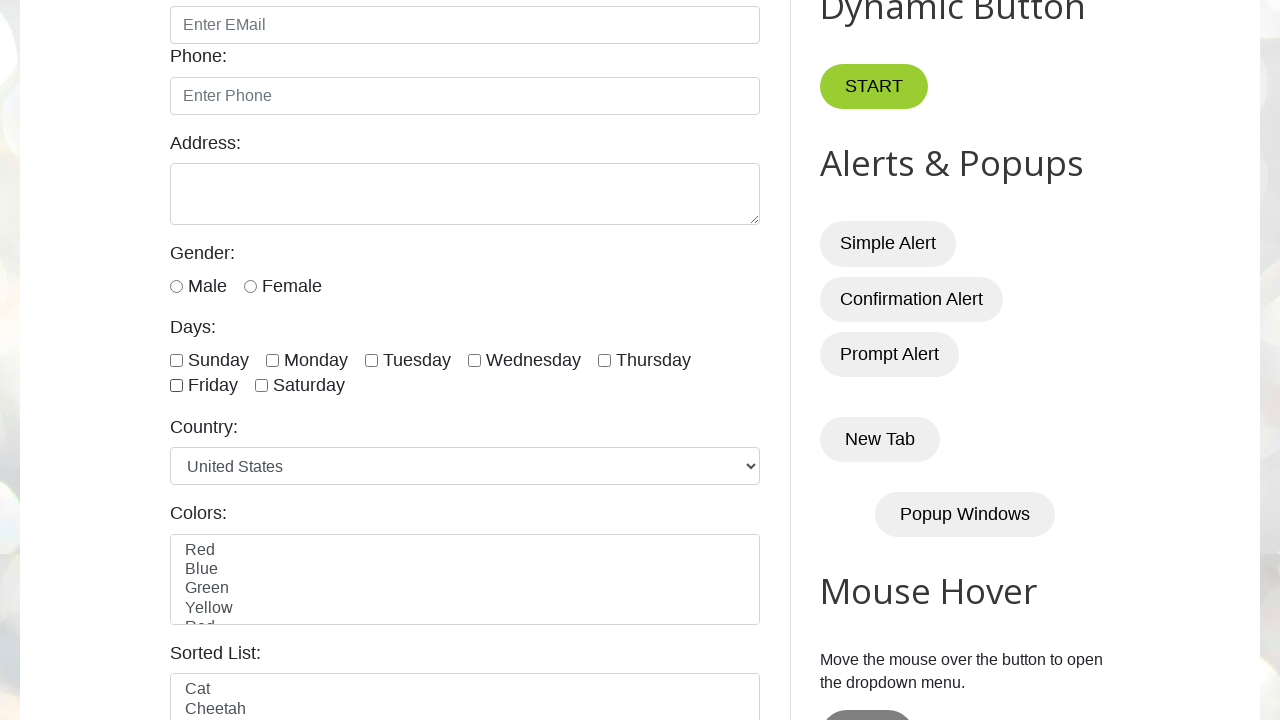

Verified #wednesday checkbox is unchecked
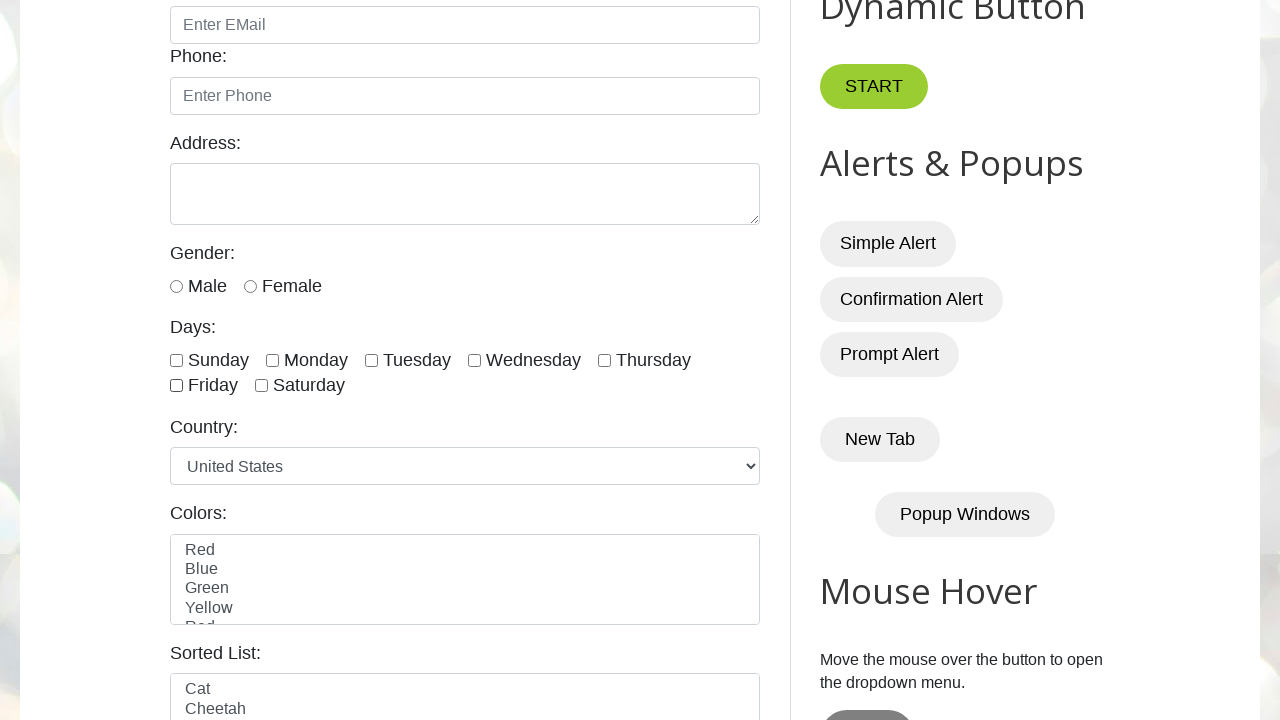

Verified #friday checkbox is unchecked
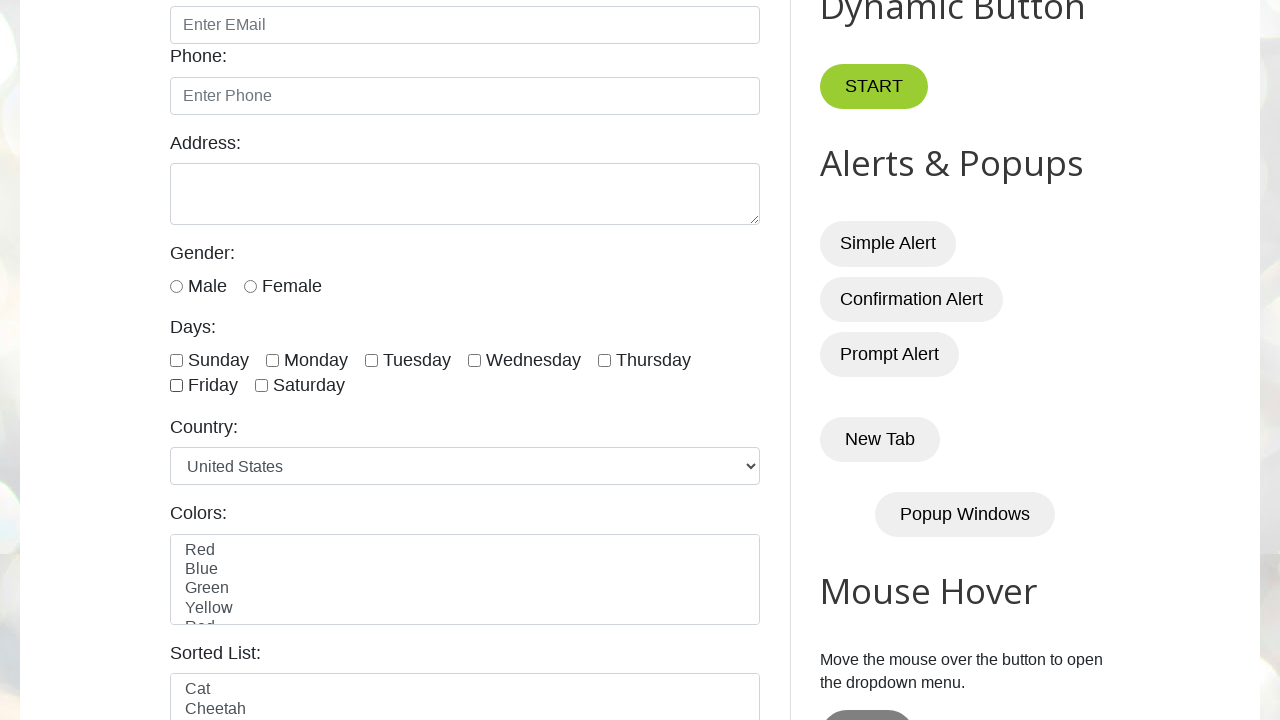

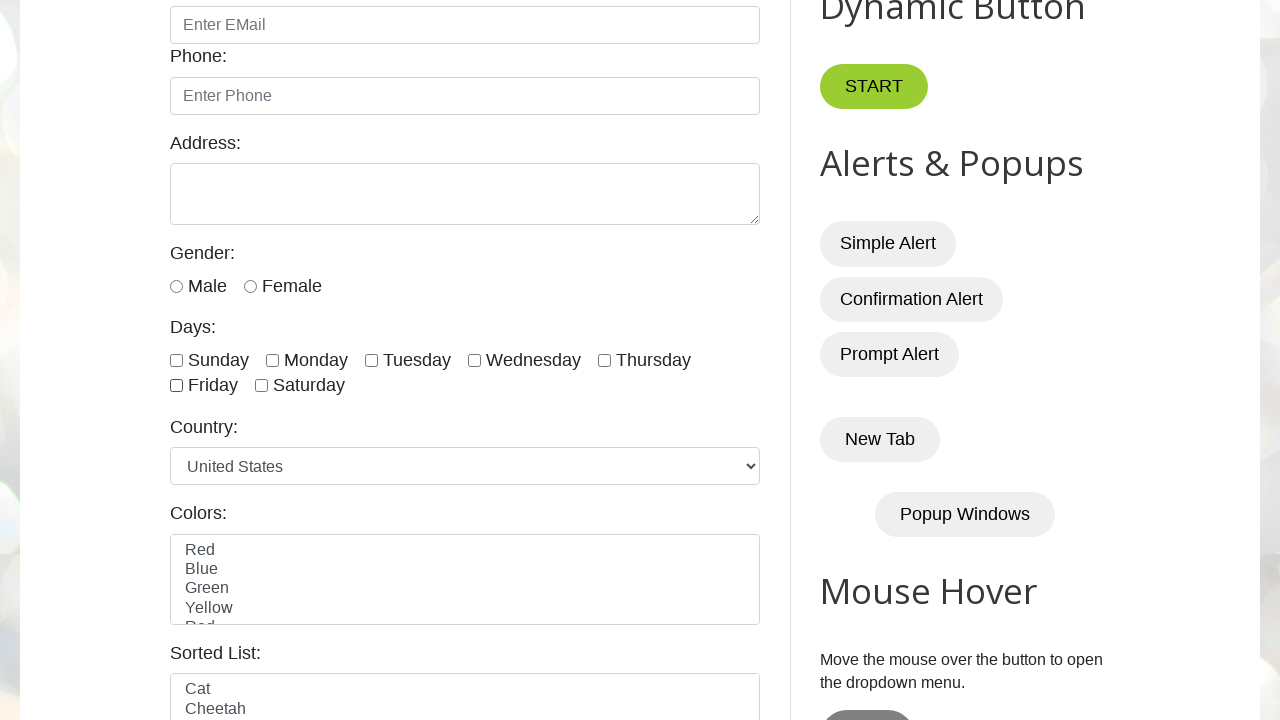